Tests window switching functionality by clicking a link that opens a new window, switching to it, verifying content, and switching back

Starting URL: https://the-internet.herokuapp.com/windows

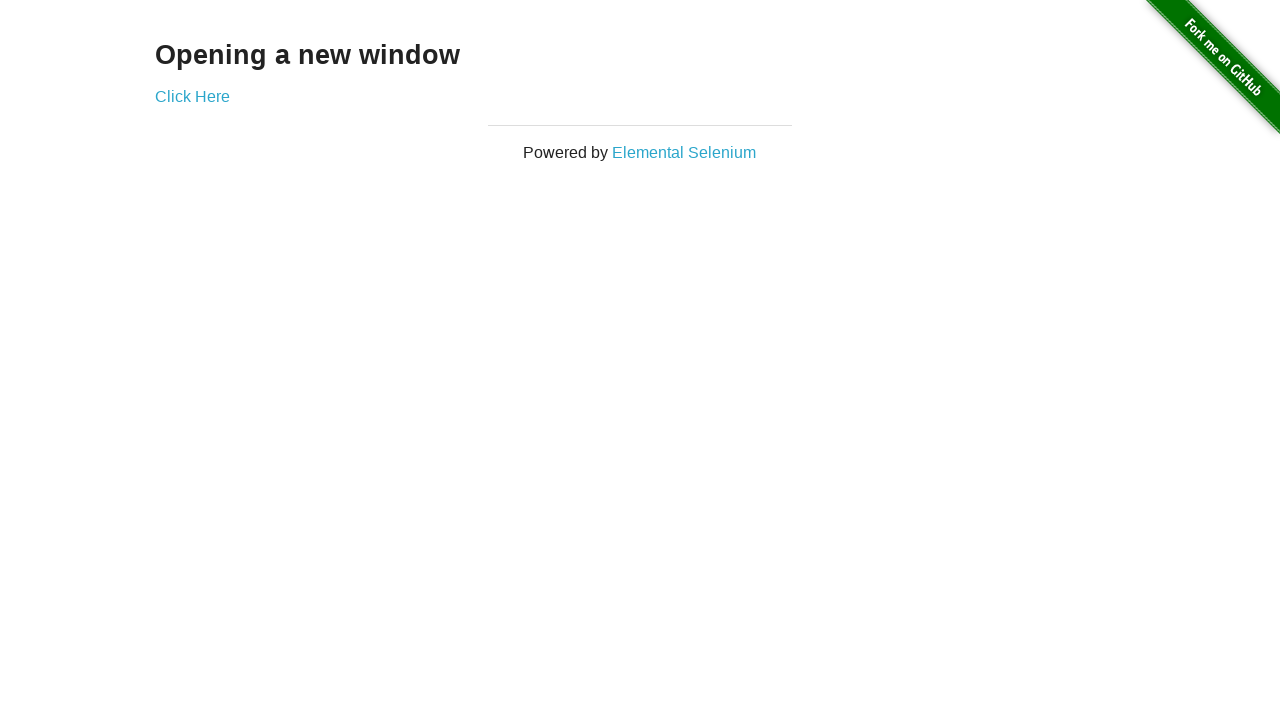

Clicked 'Click Here' link to open new window at (192, 96) on a:has-text('Click Here')
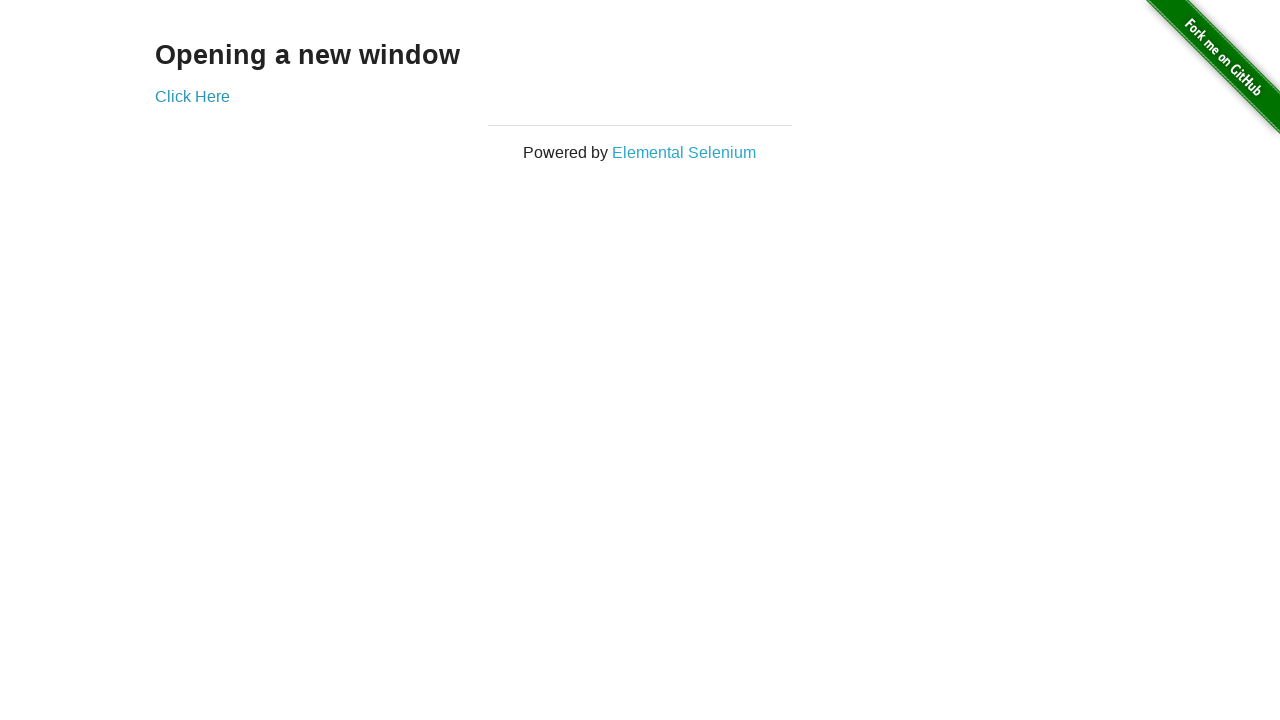

New window/page opened and captured
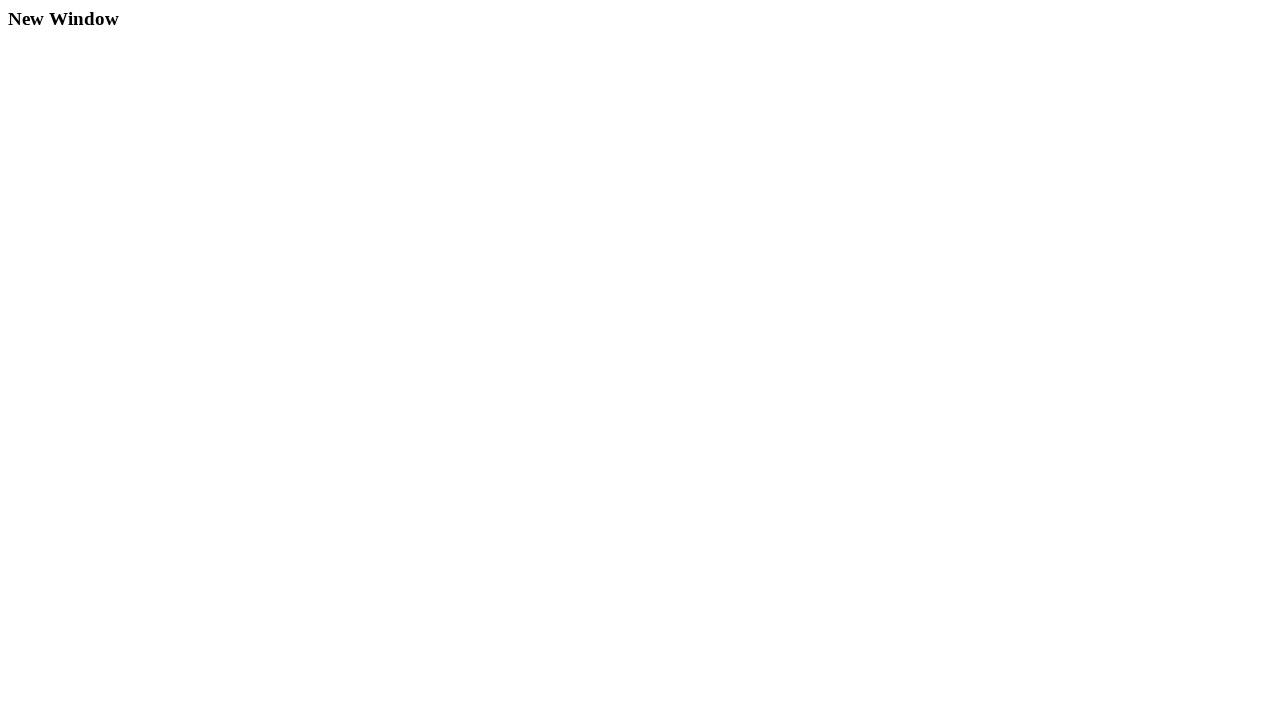

New page finished loading
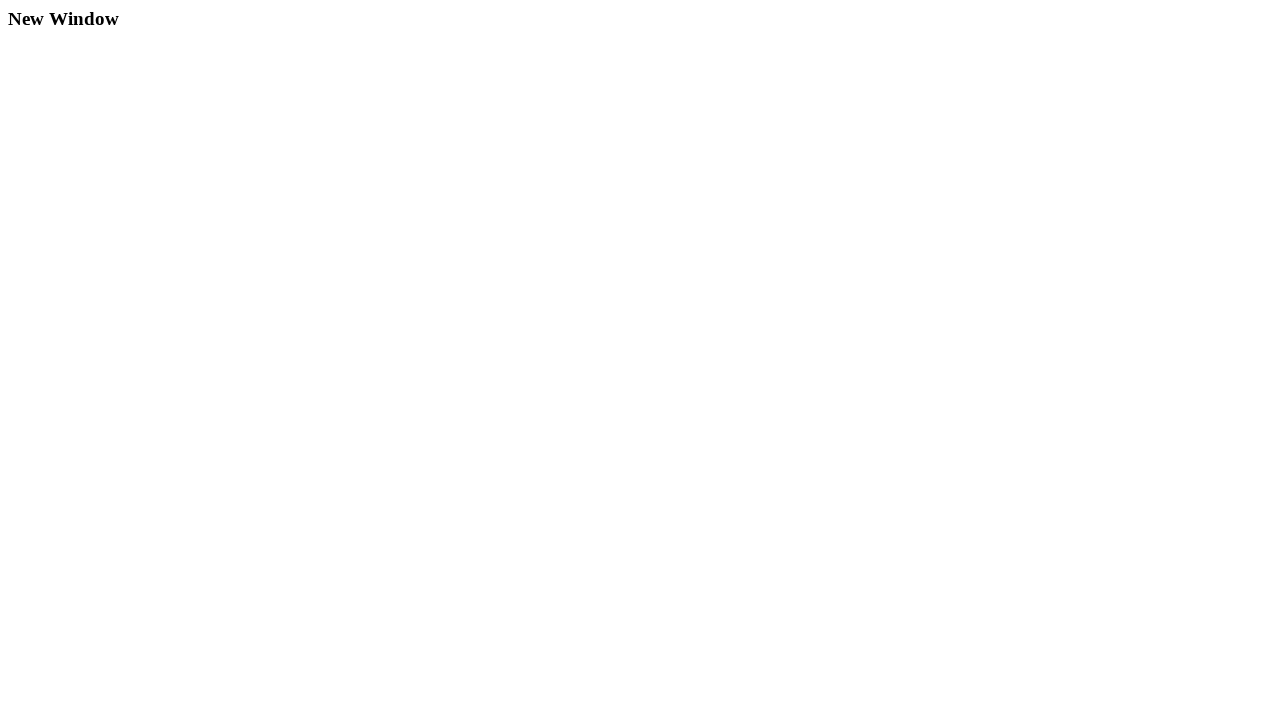

Retrieved heading text from new page: 'New Window'
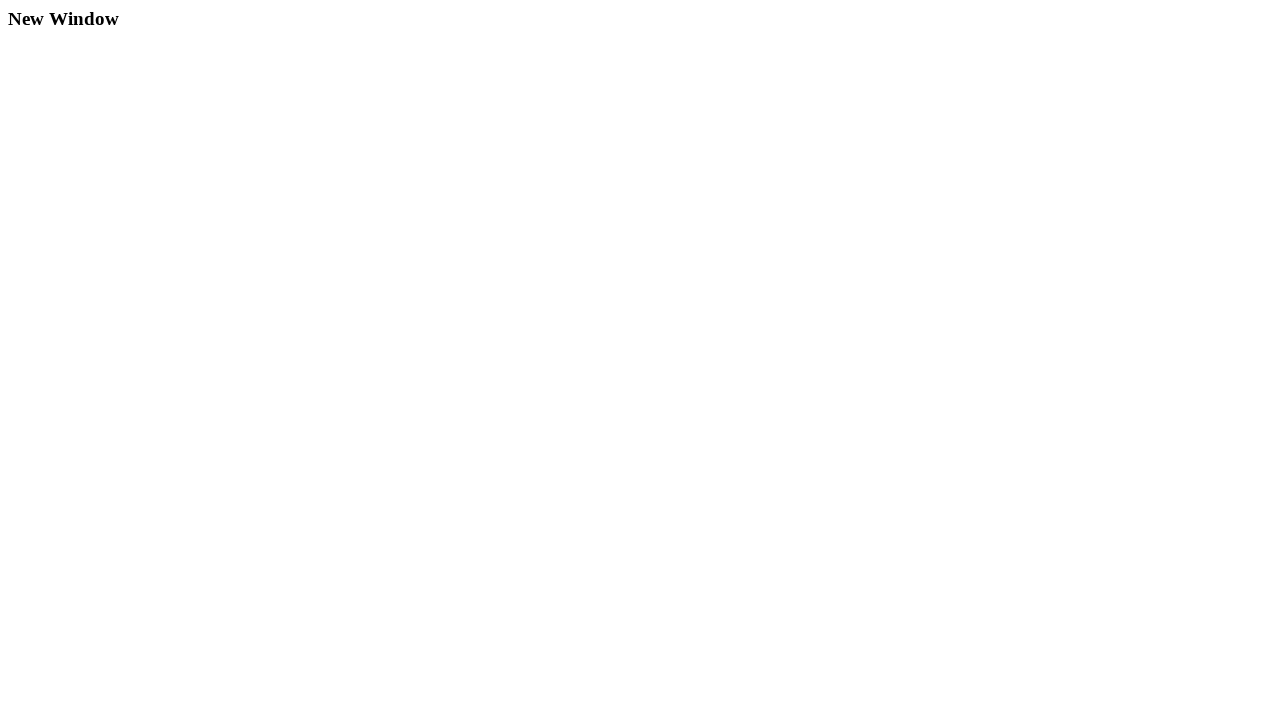

Closed new window/page
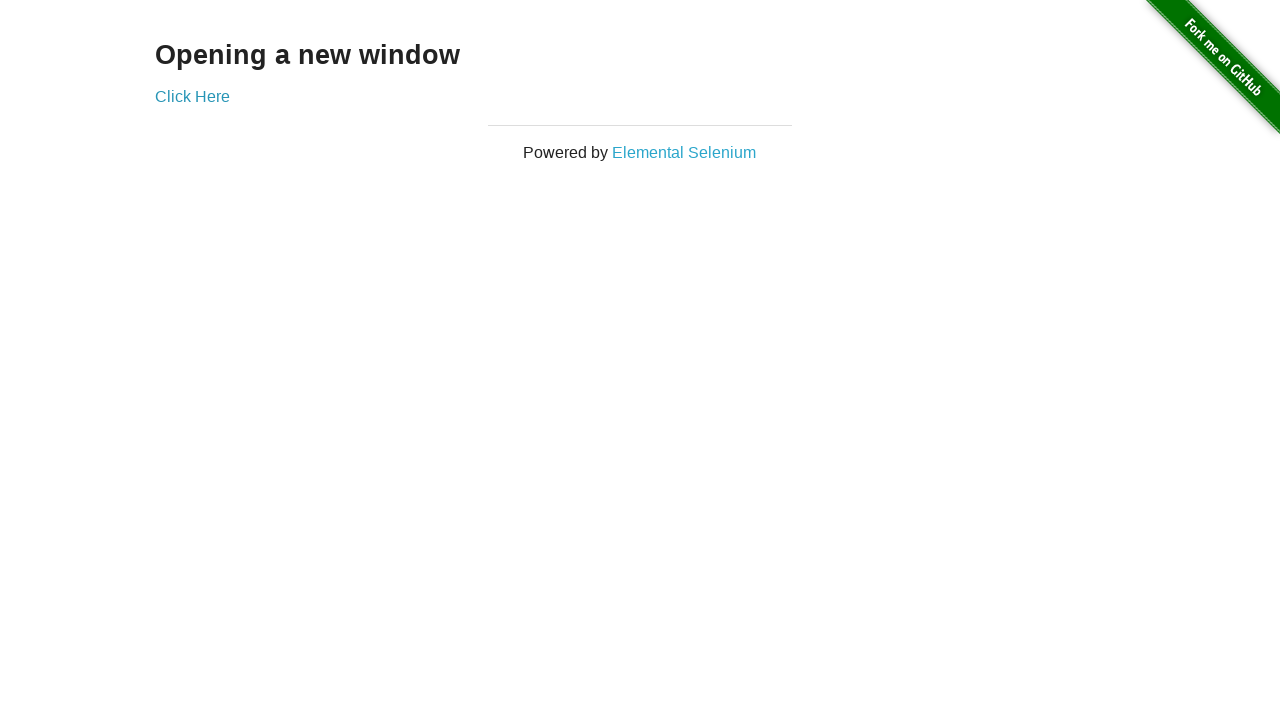

Verified original page still has h3 heading element
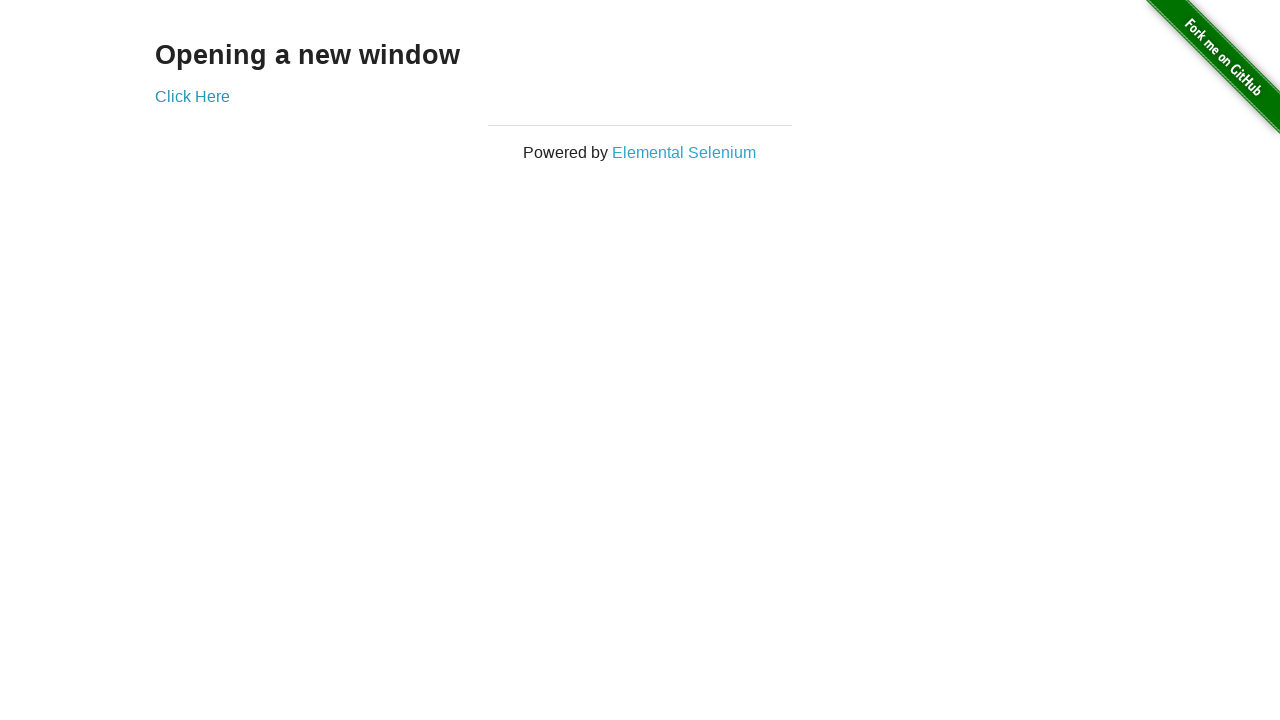

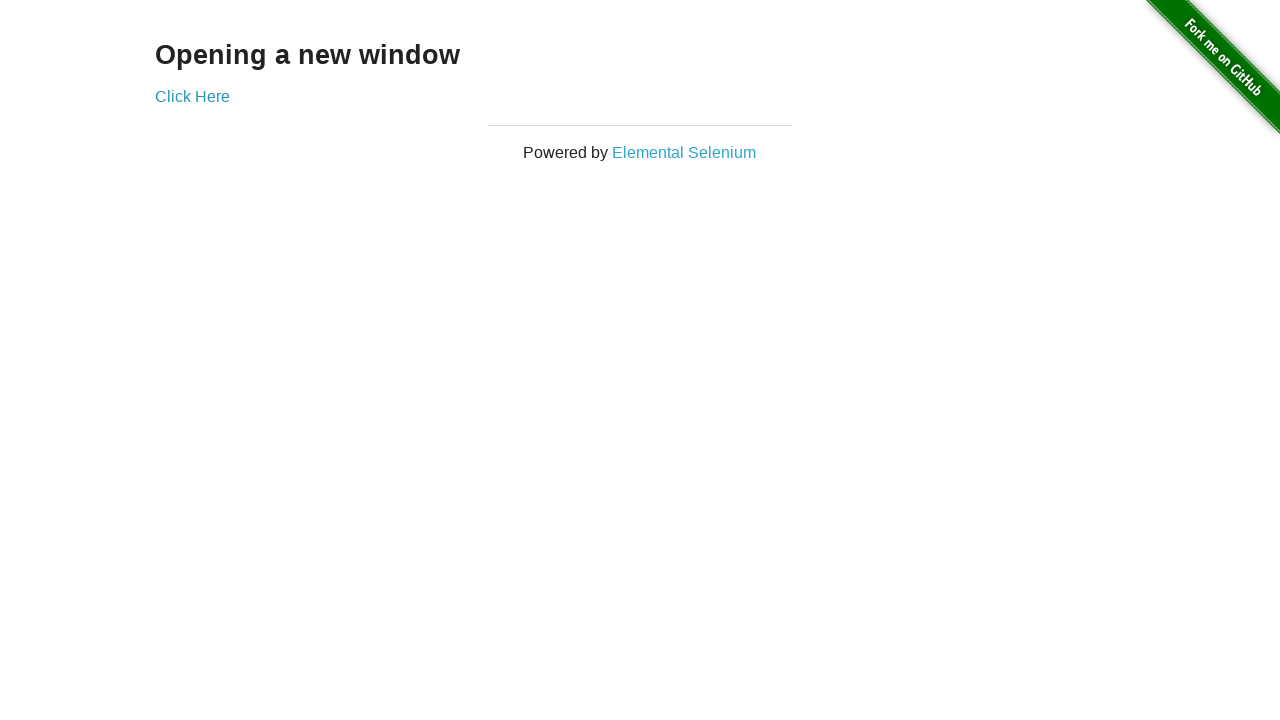